Waits for an alert to appear on the page, captures its text, and then accepts it

Starting URL: http://only-testing-blog.blogspot.com/2014/01/new-testing.html

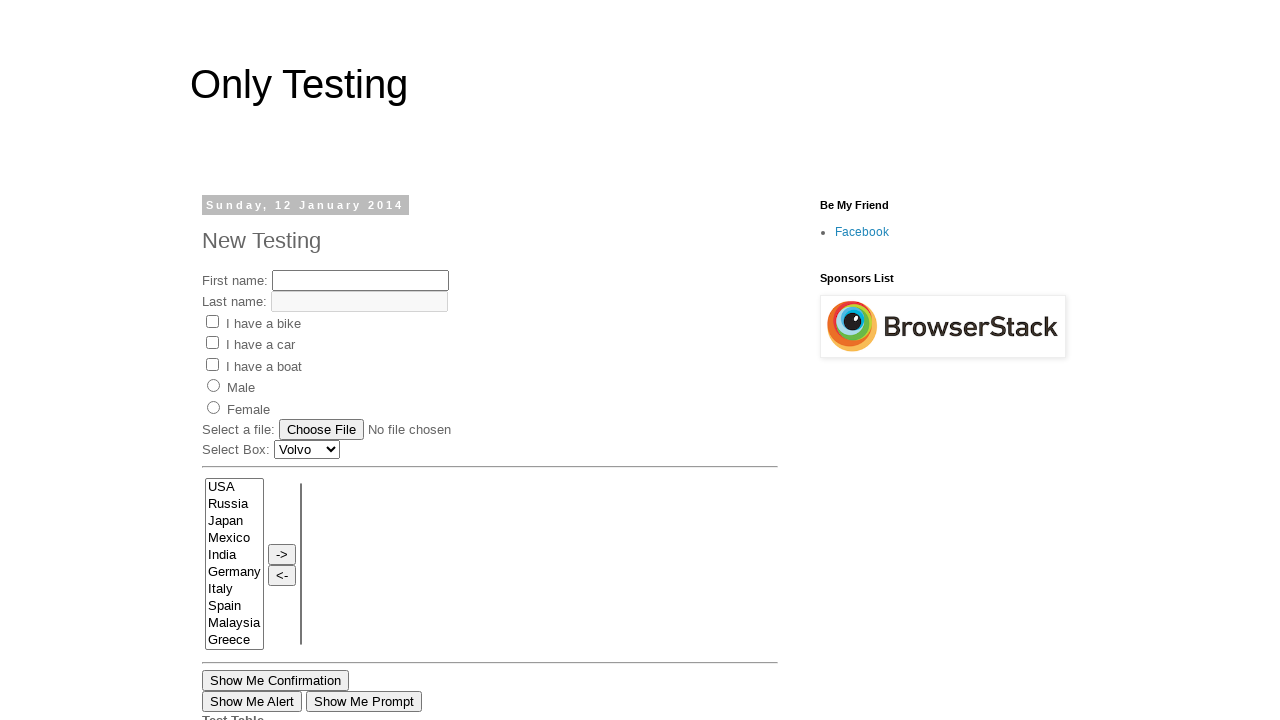

Set up dialog handler to capture and accept alerts
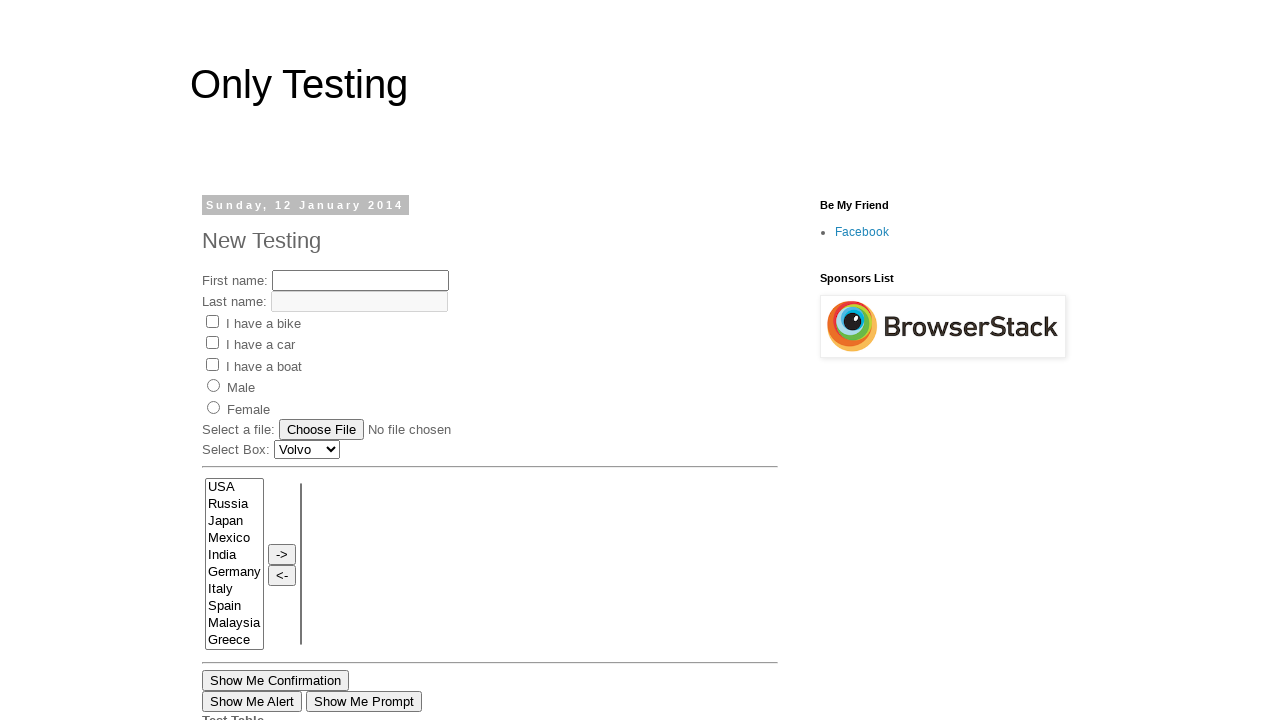

Waited 2 seconds for alert to appear
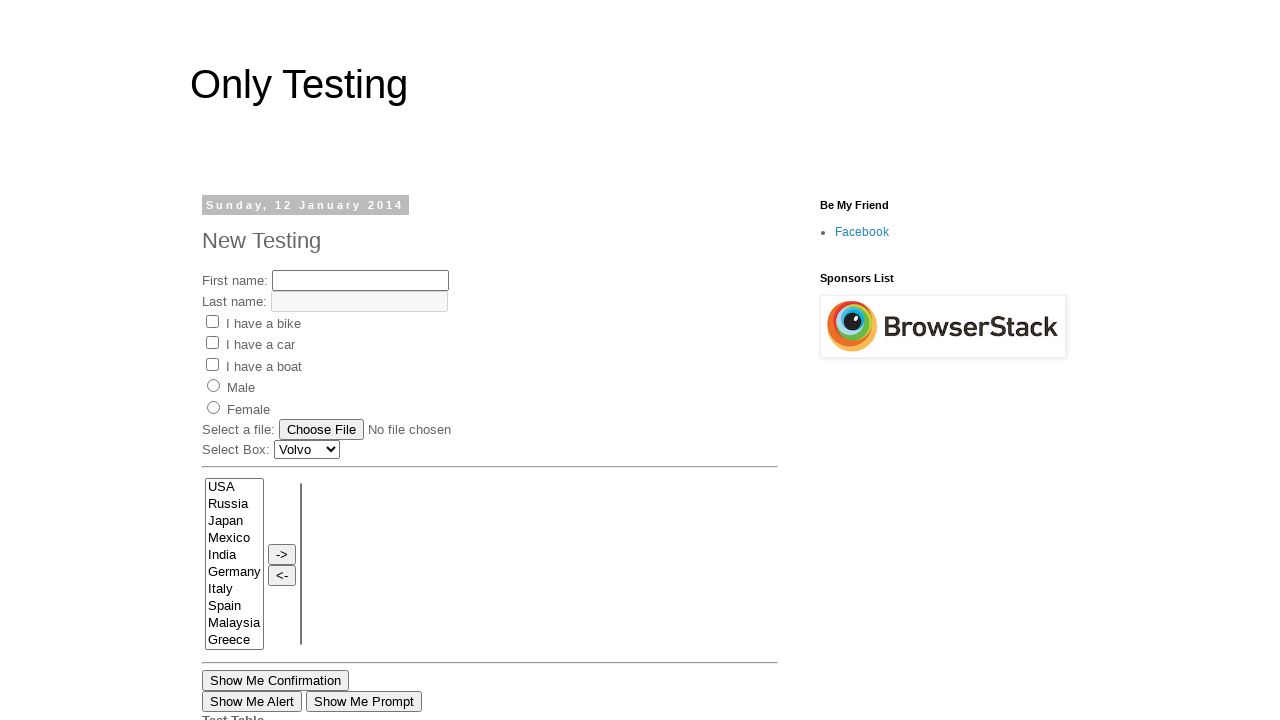

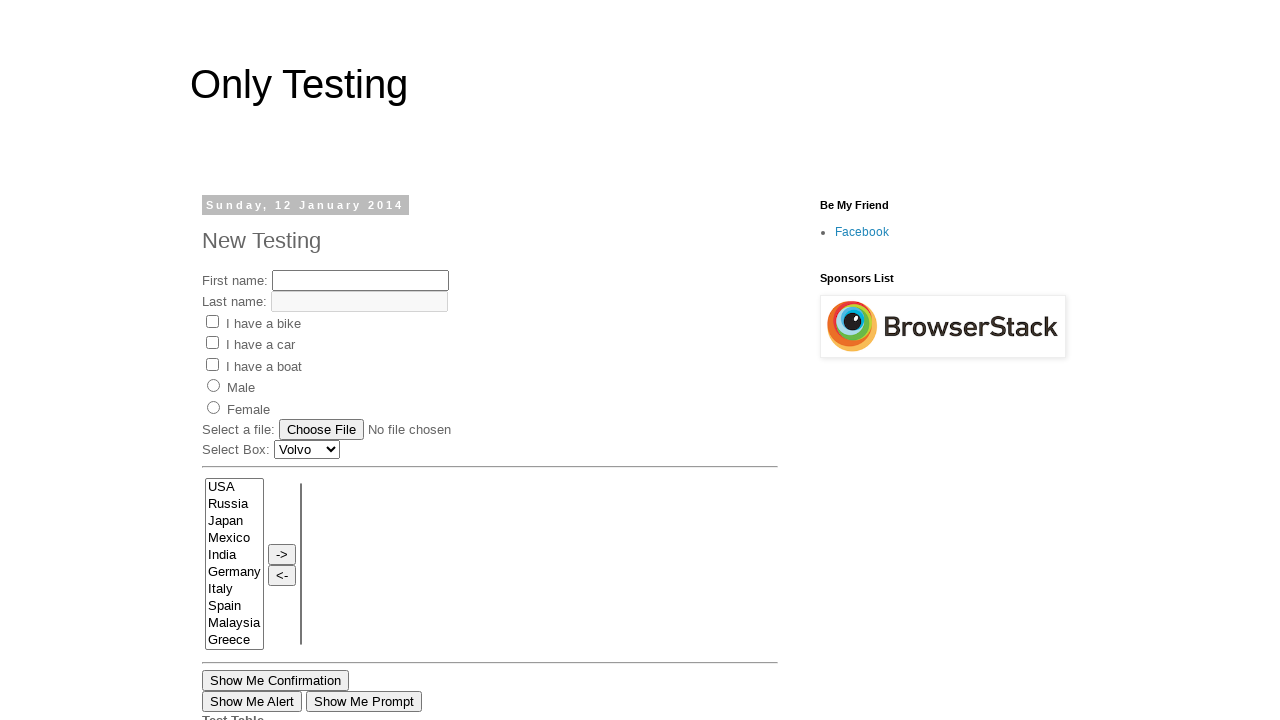